Tests that signup fails when email and password fields are empty

Starting URL: https://selenium-blog.herokuapp.com/signup

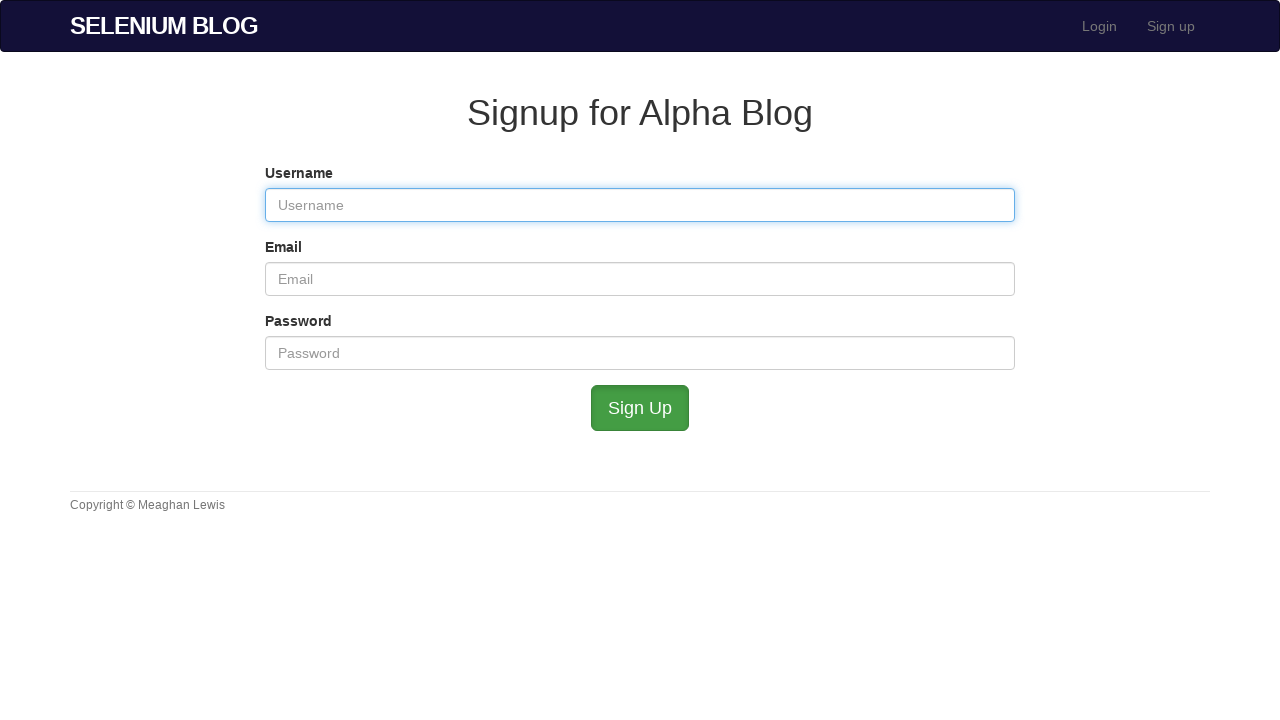

Filled username field with 'TestUser56' on #user_username
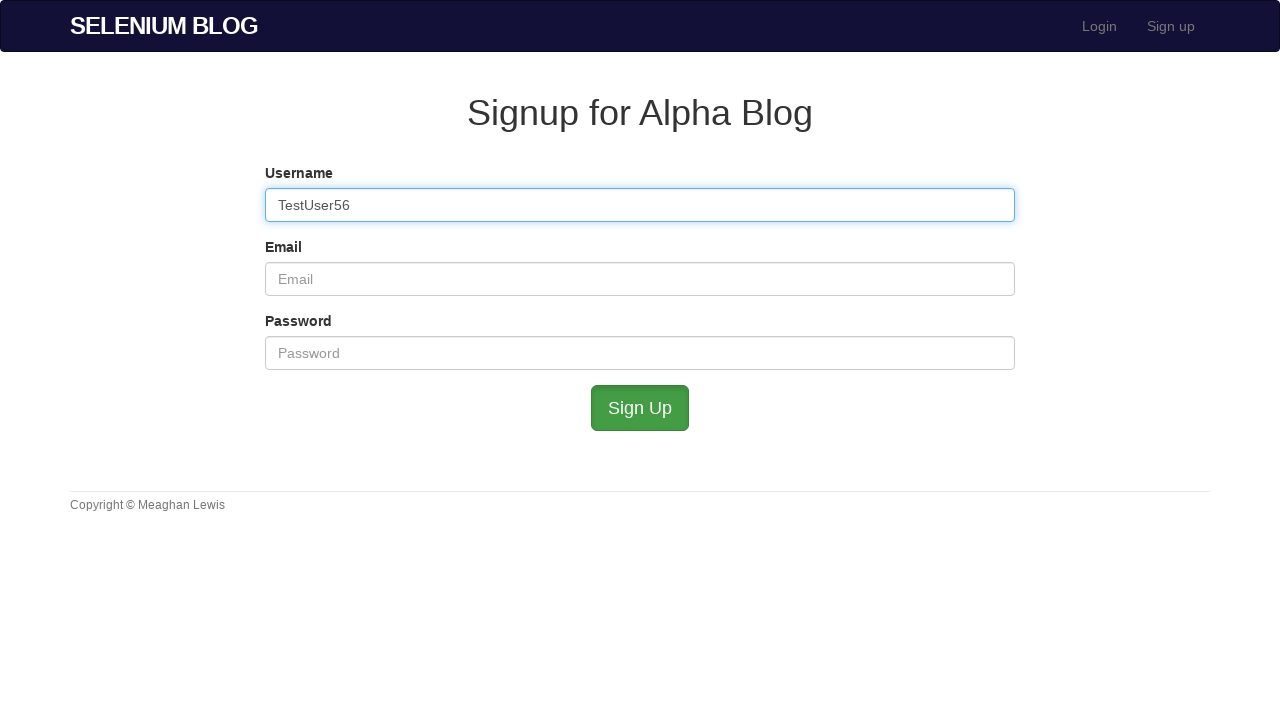

Left email field empty on #user_email
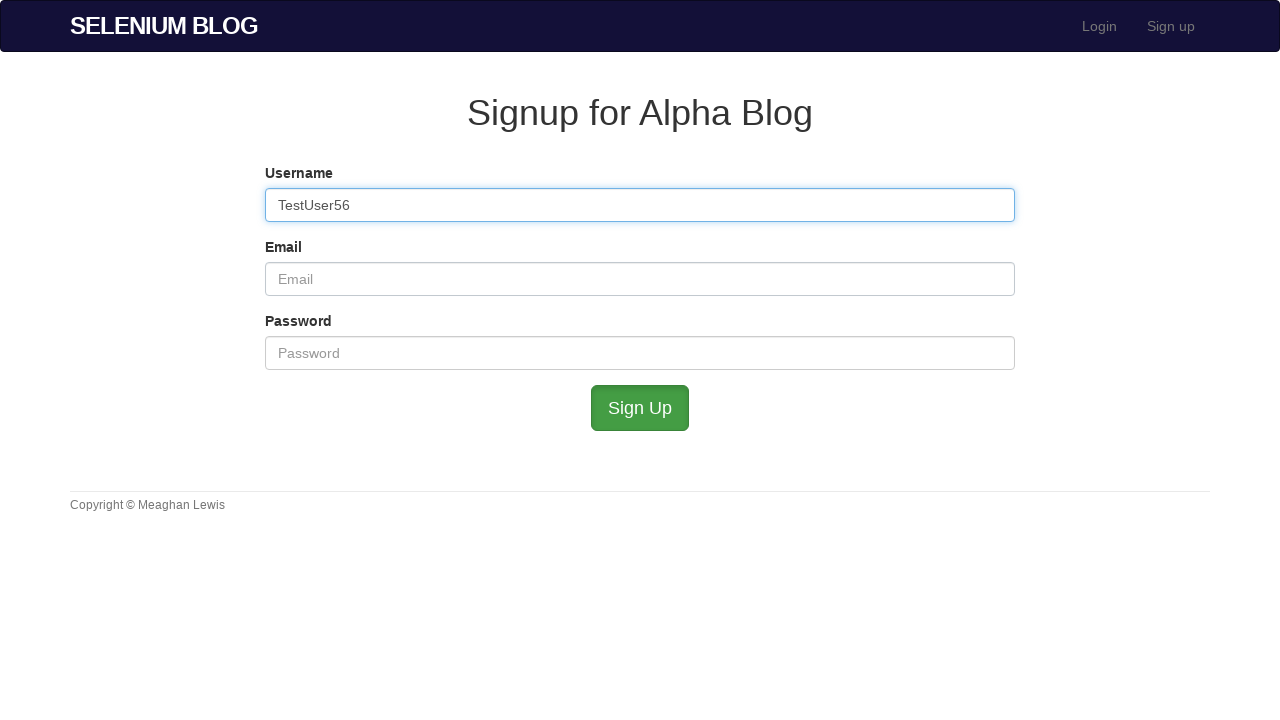

Left password field empty on #user_password
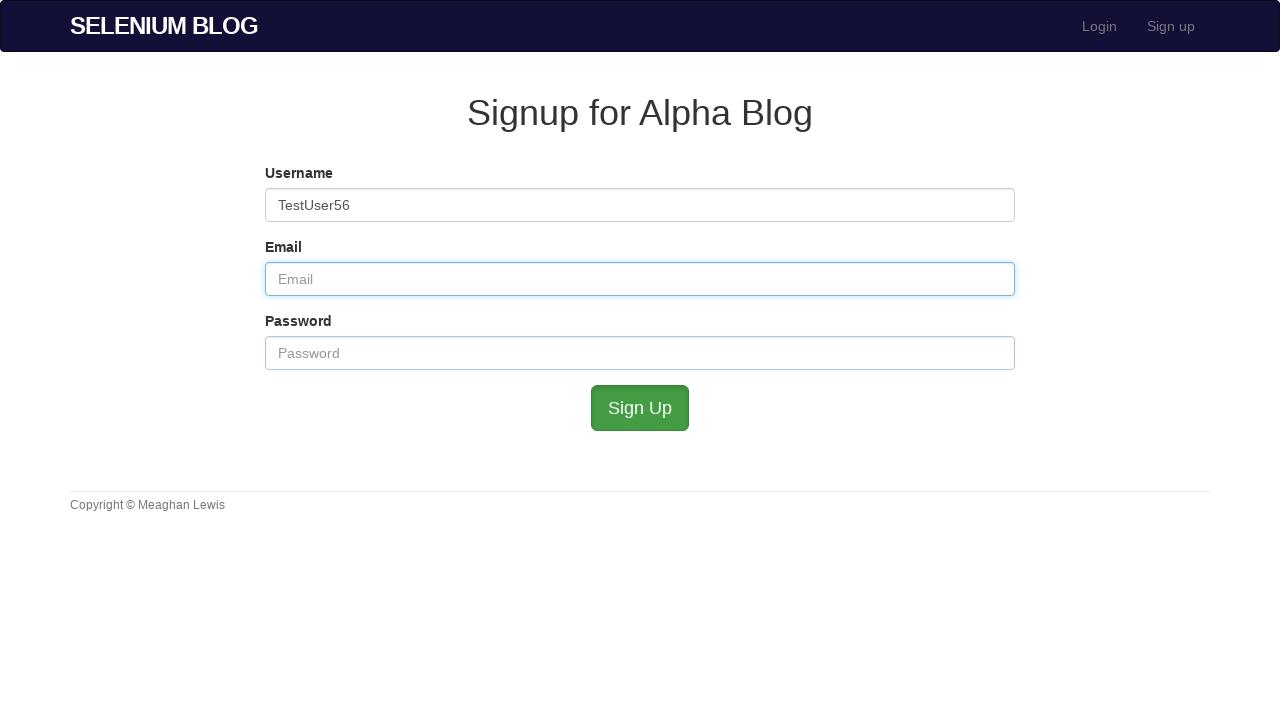

Clicked submit button to attempt signup with empty fields at (640, 408) on #submit
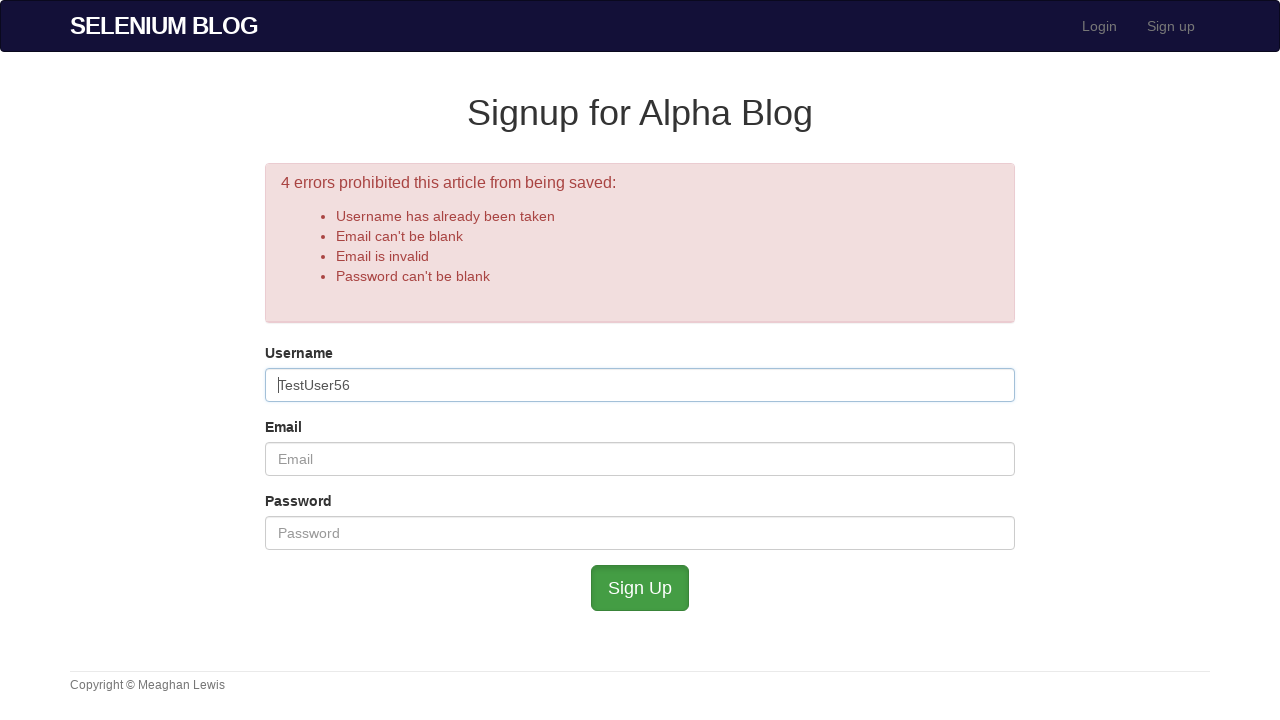

Error message appeared confirming signup validation failed with empty email and password fields
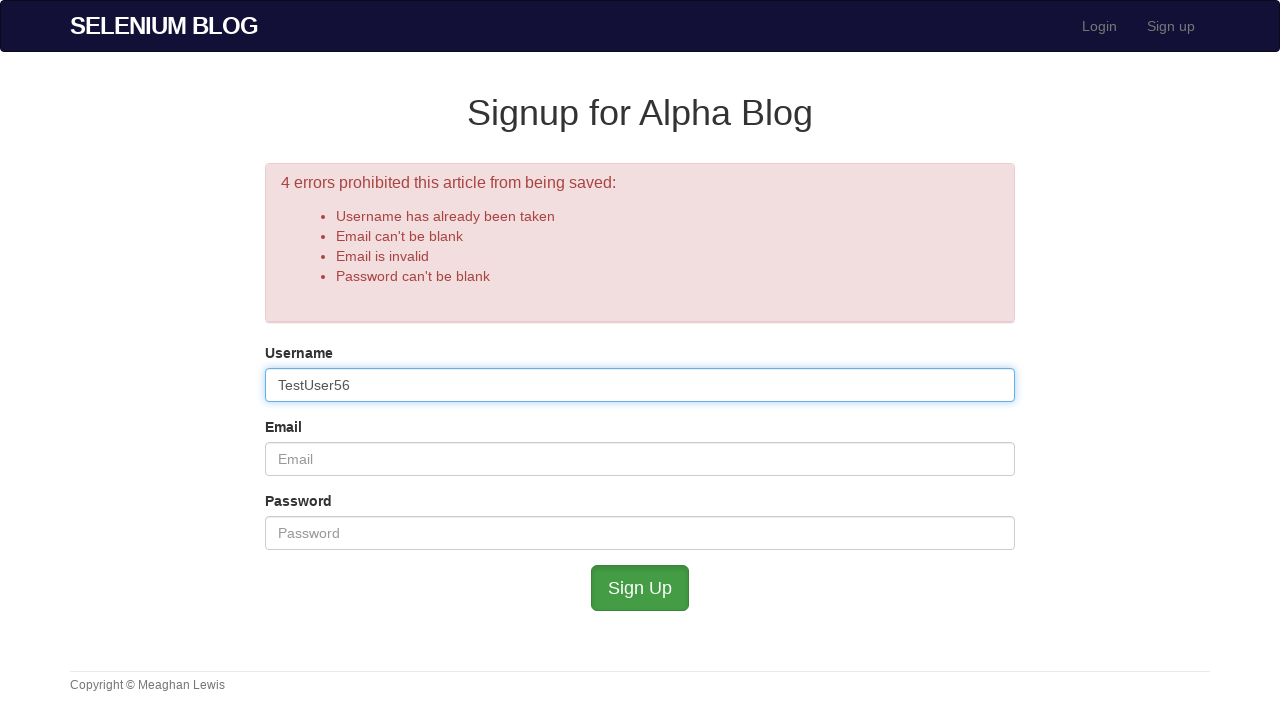

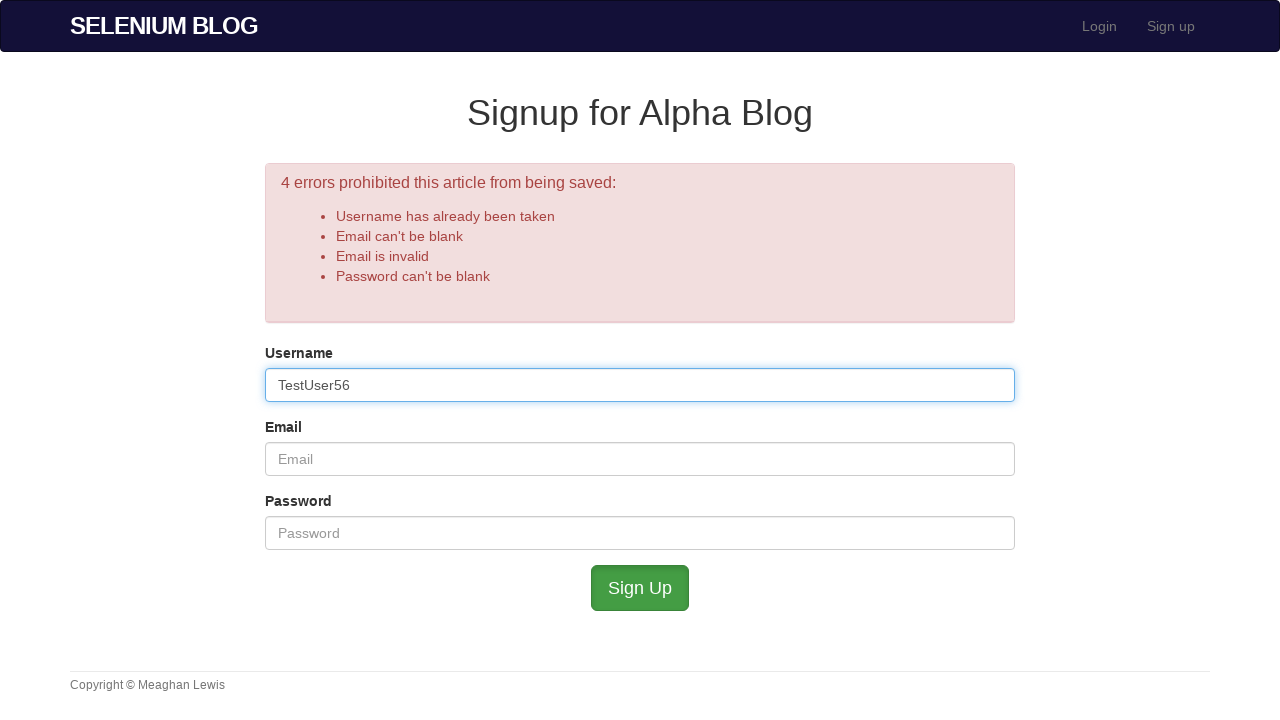